Tests opening a new browser window from nopcommerce demo site and navigating to OrangeHRM website in the new window, demonstrating multi-window browser handling.

Starting URL: https://demo.nopcommerce.com/

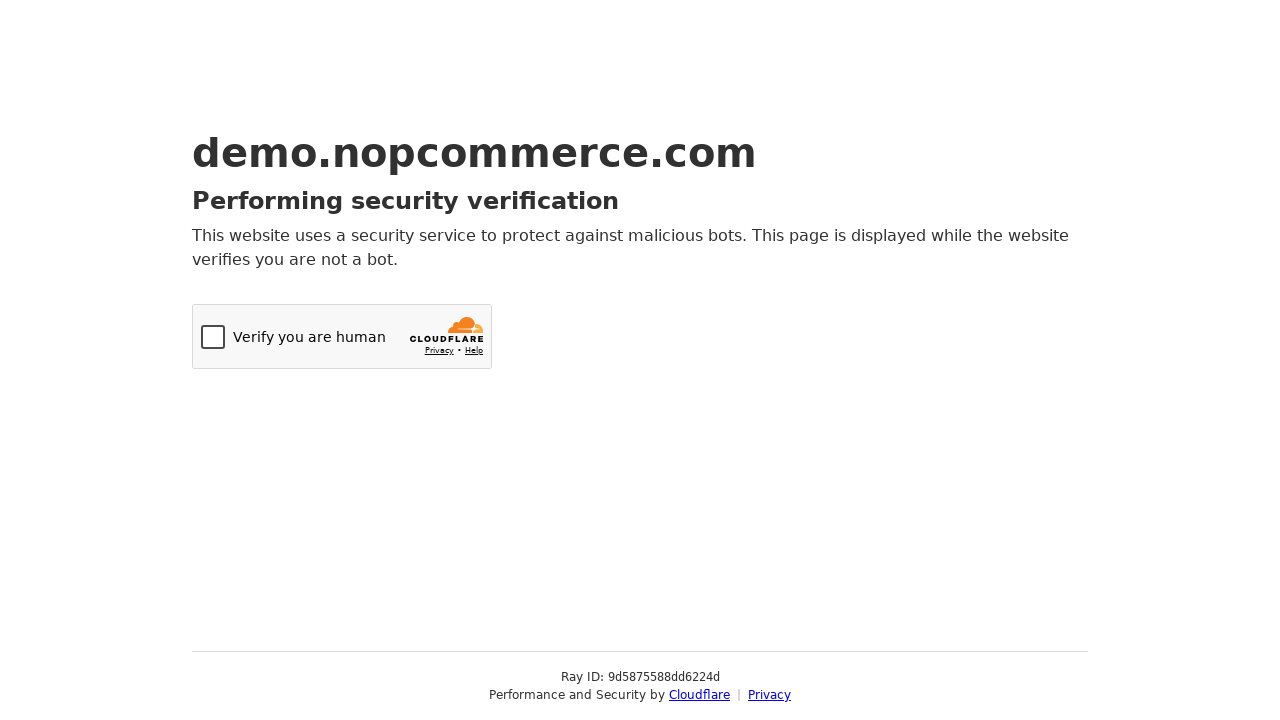

Opened a new browser window/page in the context
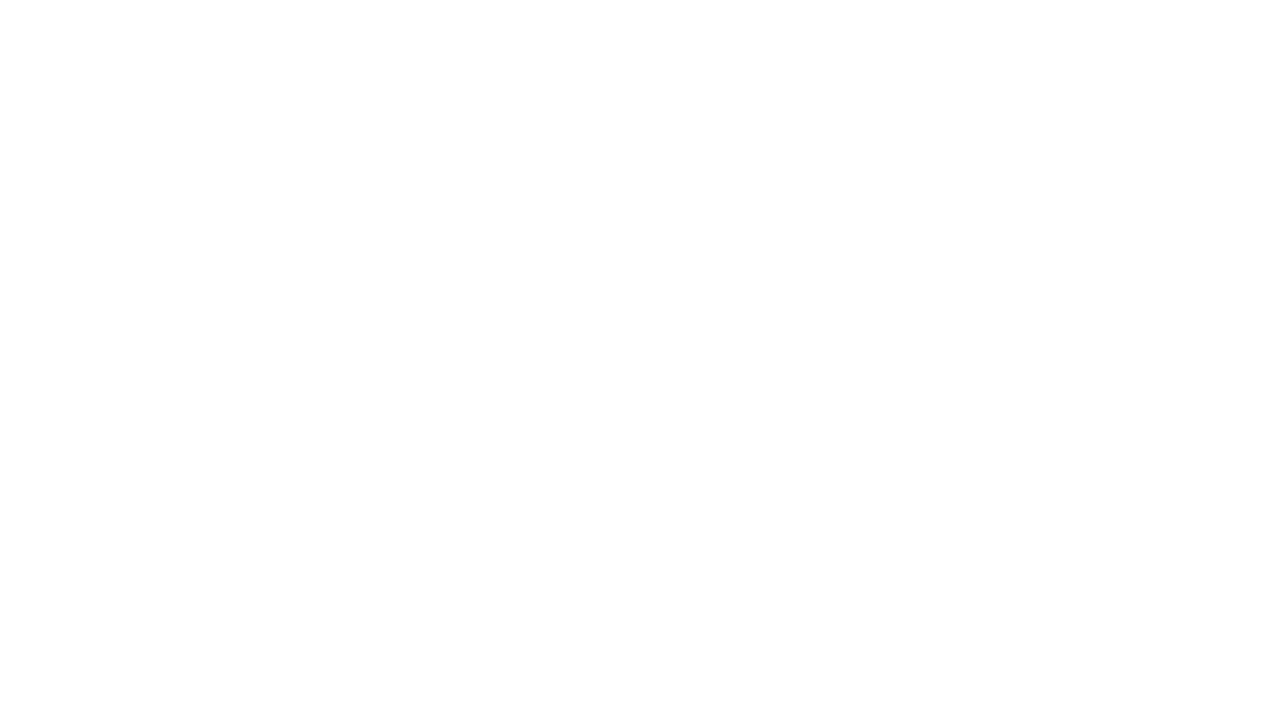

Navigated to OrangeHRM website in the new window
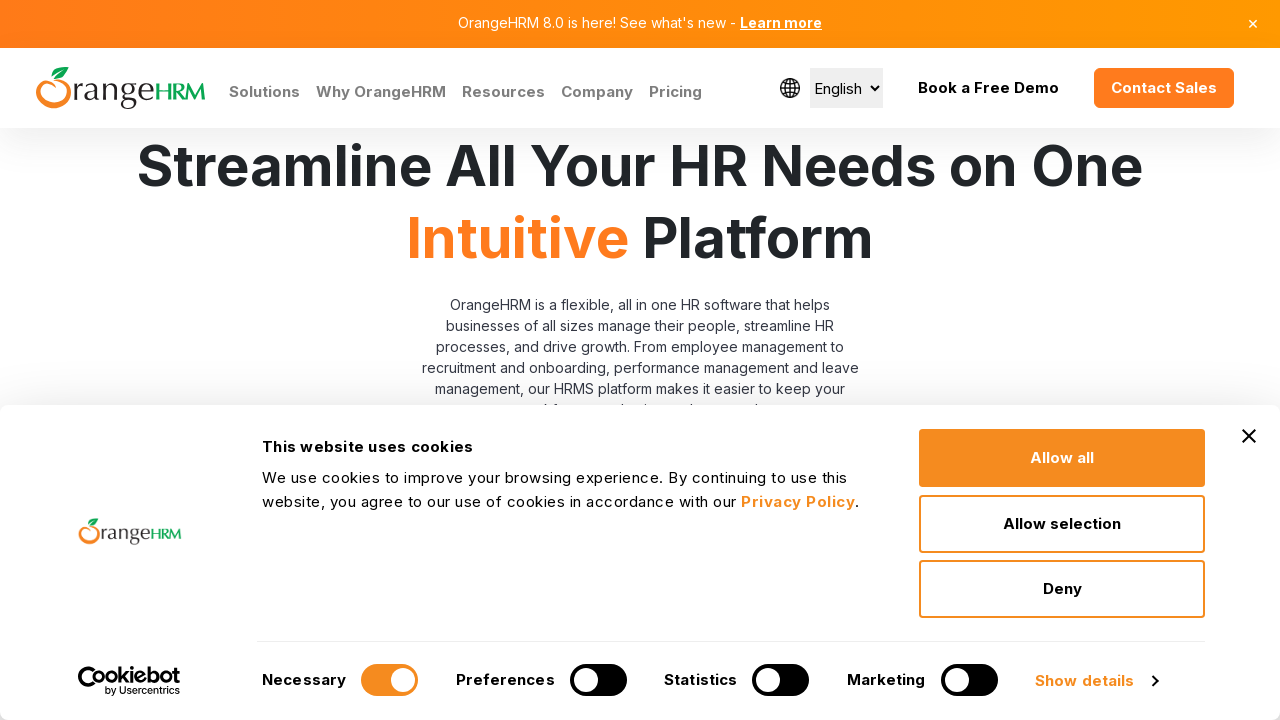

OrangeHRM page DOM content loaded
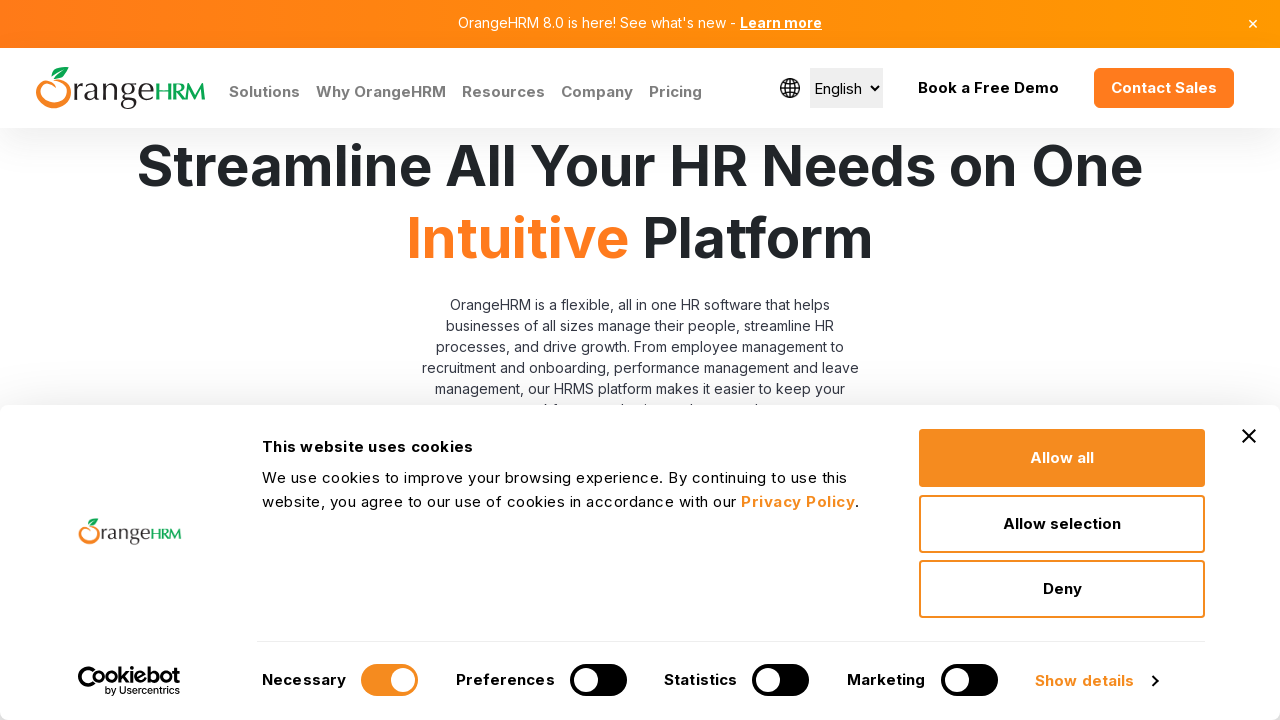

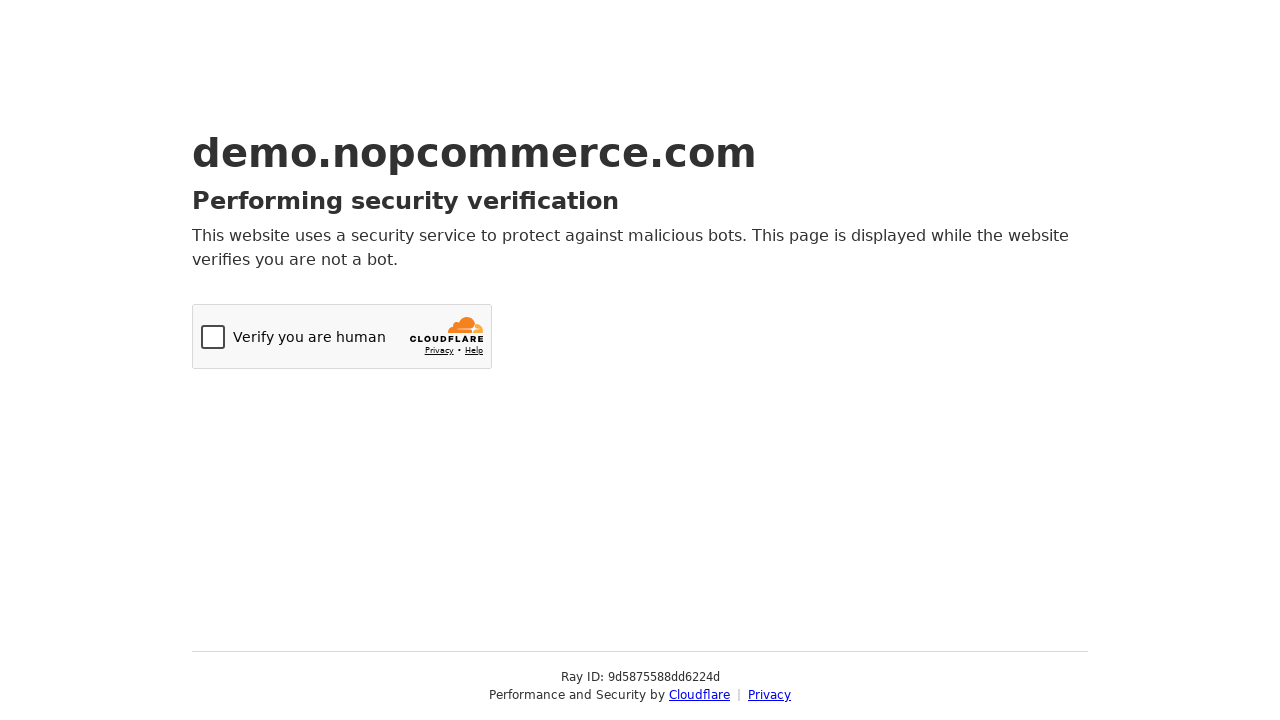